Tests the Selectable interaction feature on DemoQA by navigating to the Interactions section, clicking on Selectable, then selecting multiple items in both List and Grid views.

Starting URL: https://demoqa.com/

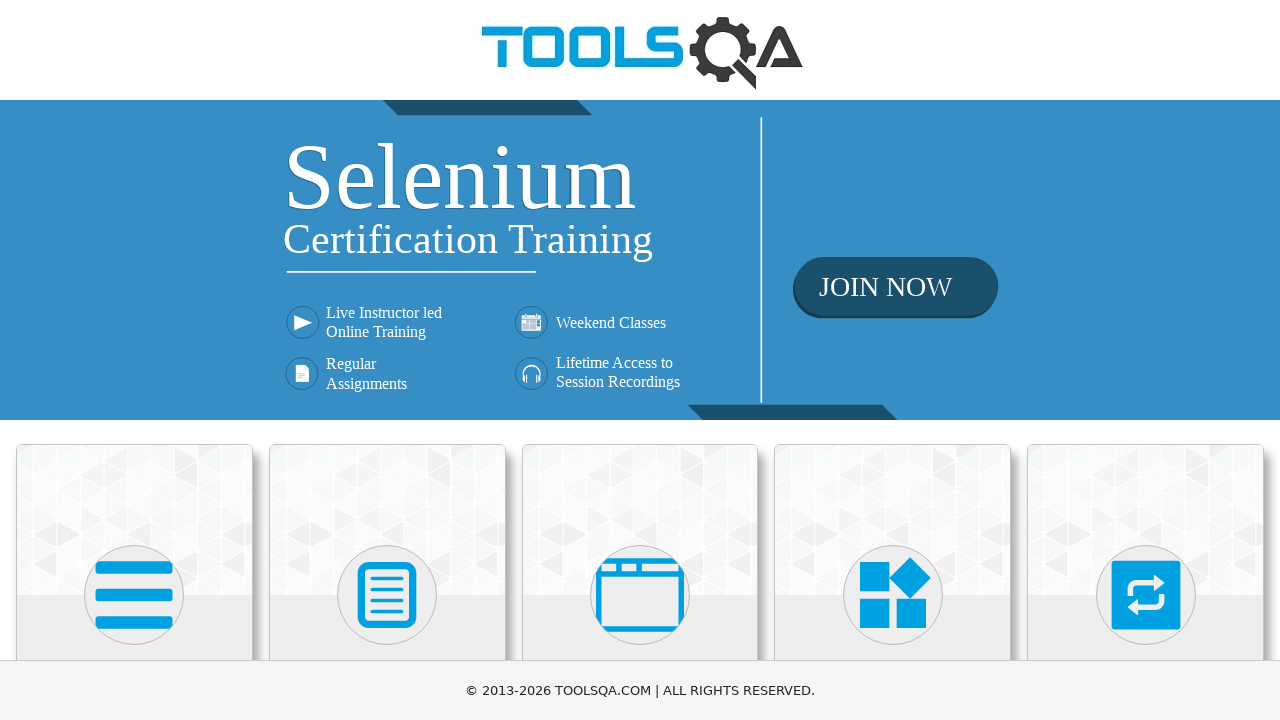

Clicked on Interactions menu item at (1146, 360) on text=Interactions
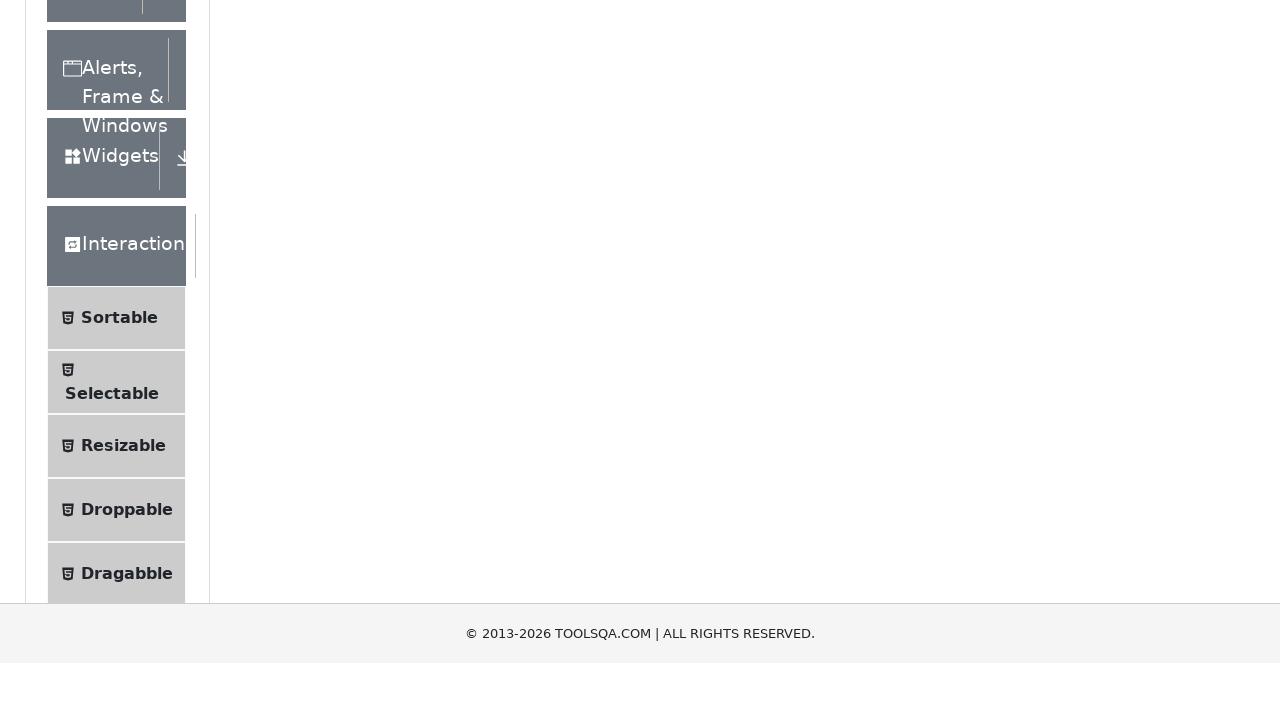

Clicked on Selectable submenu at (112, 360) on text=Selectable
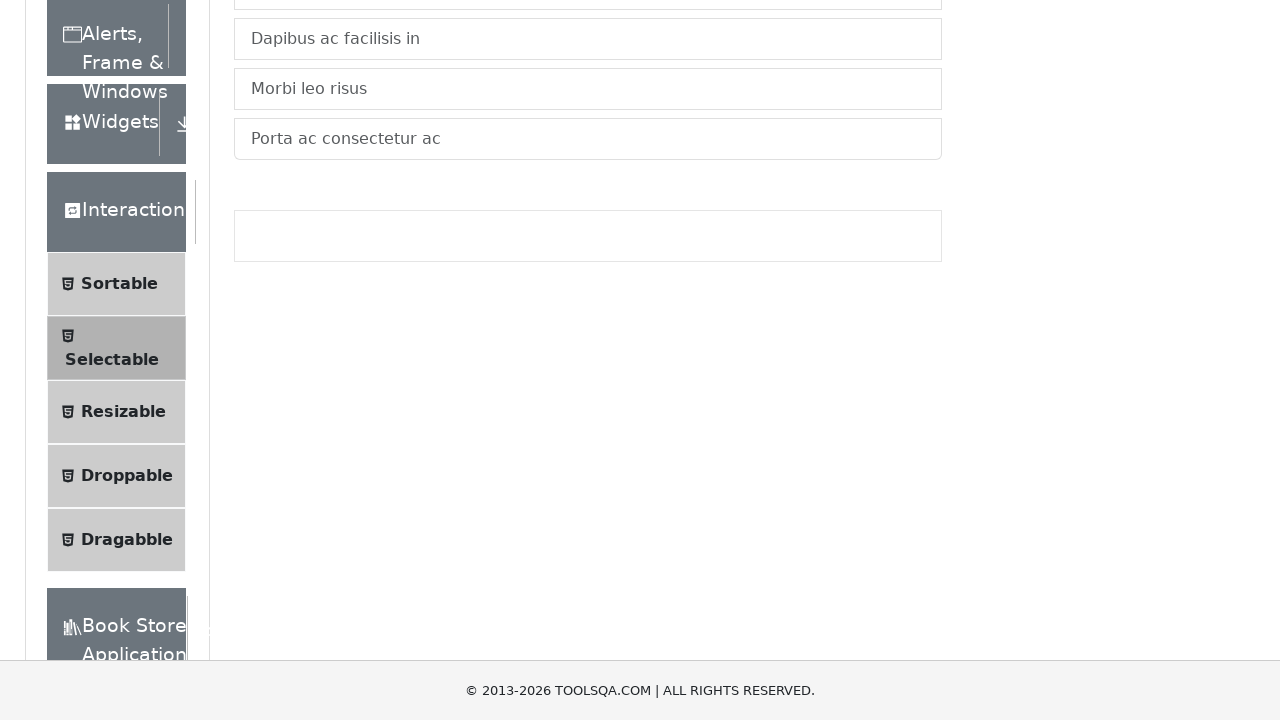

Clicked on List tab at (264, 244) on text=List
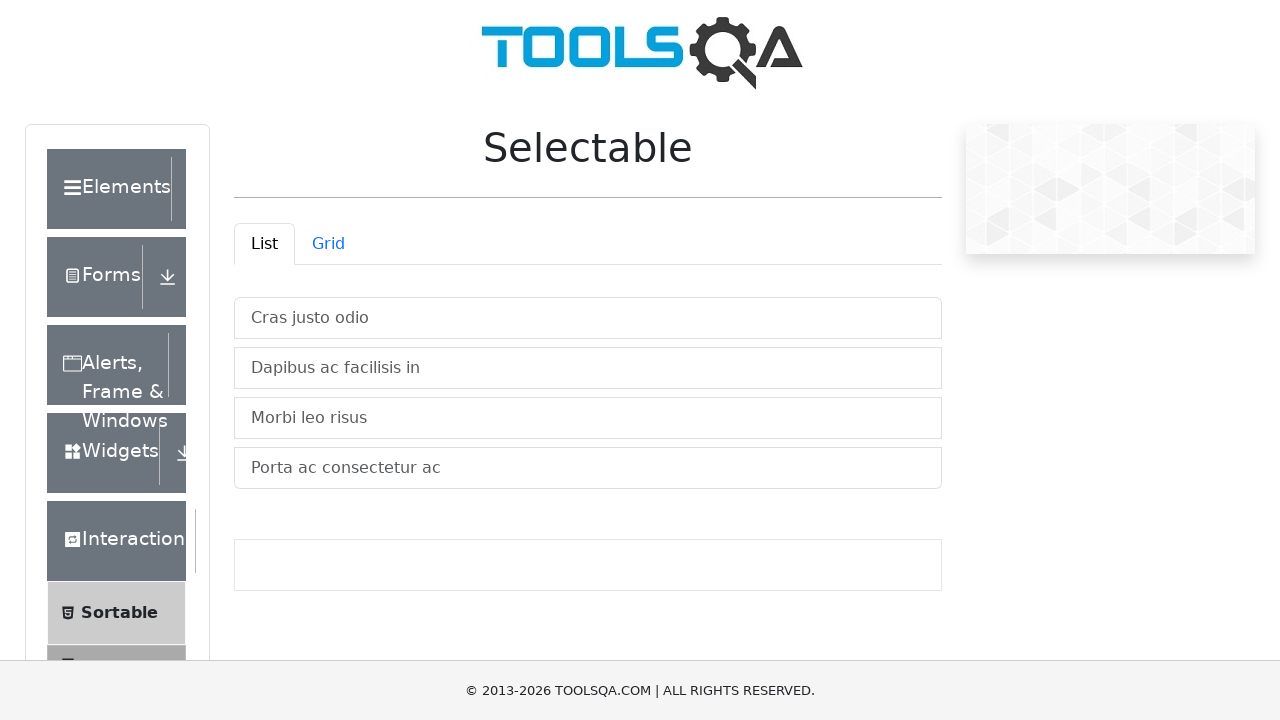

Selected 'Cras justo odio' from the list at (588, 318) on text=Cras justo odio
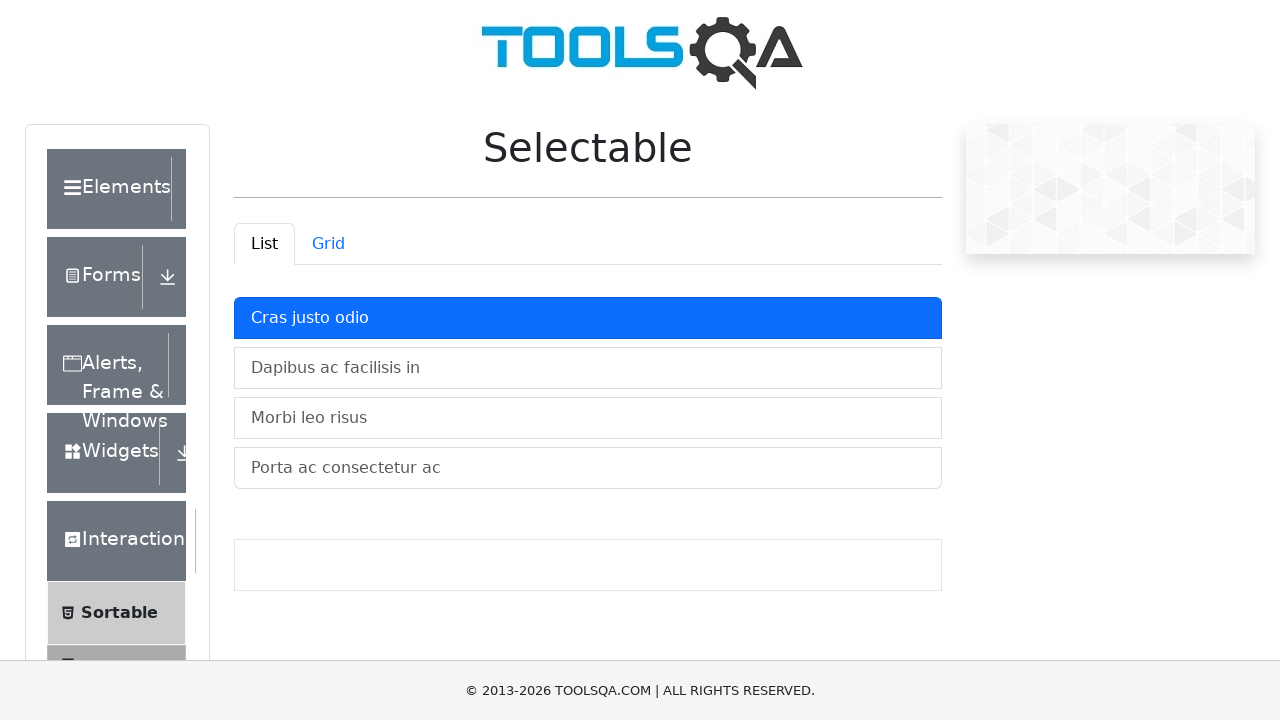

Selected 'Dapibus ac facilisis in' from the list at (588, 368) on text=Dapibus ac facilisis in
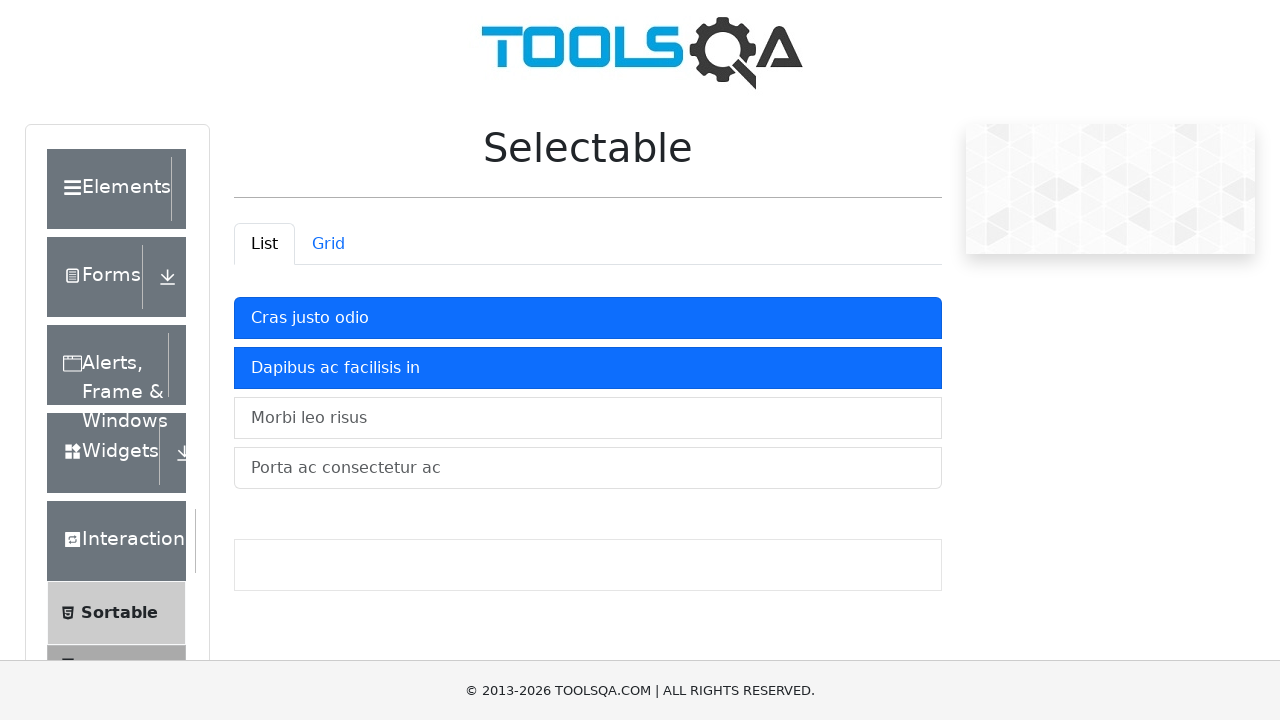

Selected 'Morbi leo risus' from the list at (588, 418) on text=Morbi leo risus
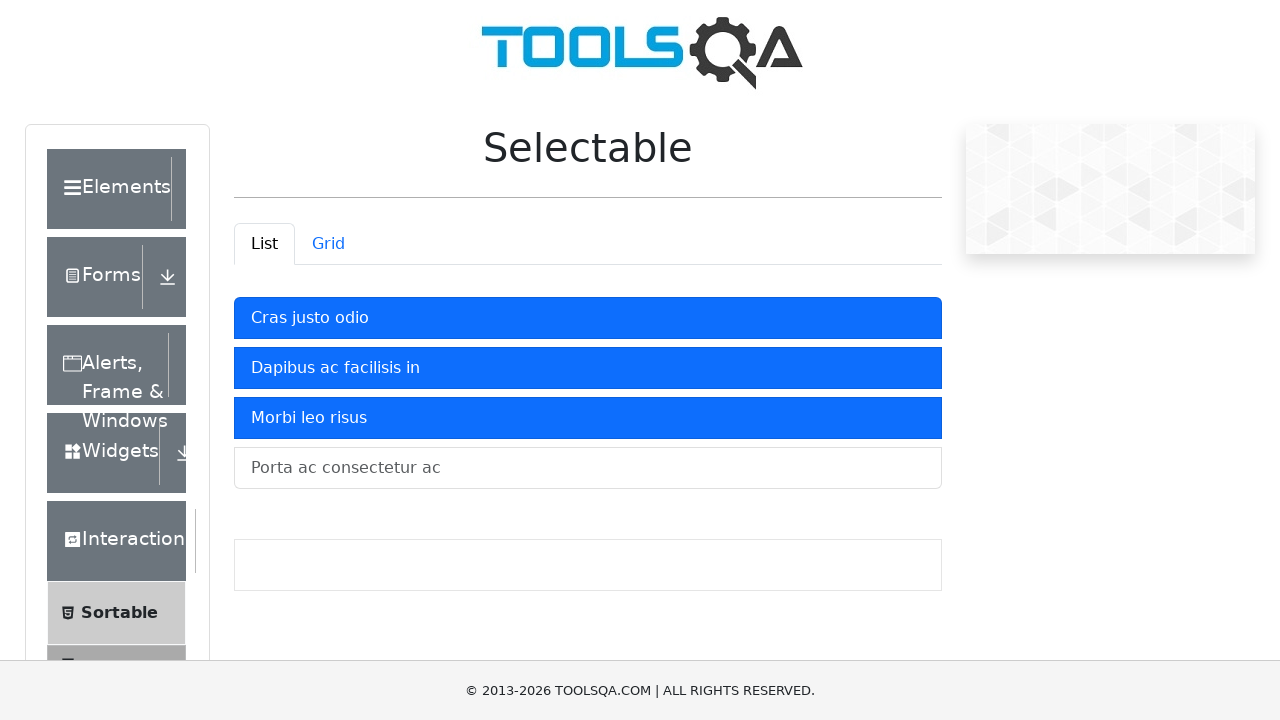

Selected 'Porta ac Consectetur ac' from the list at (588, 468) on text=Porta ac Consectetur ac
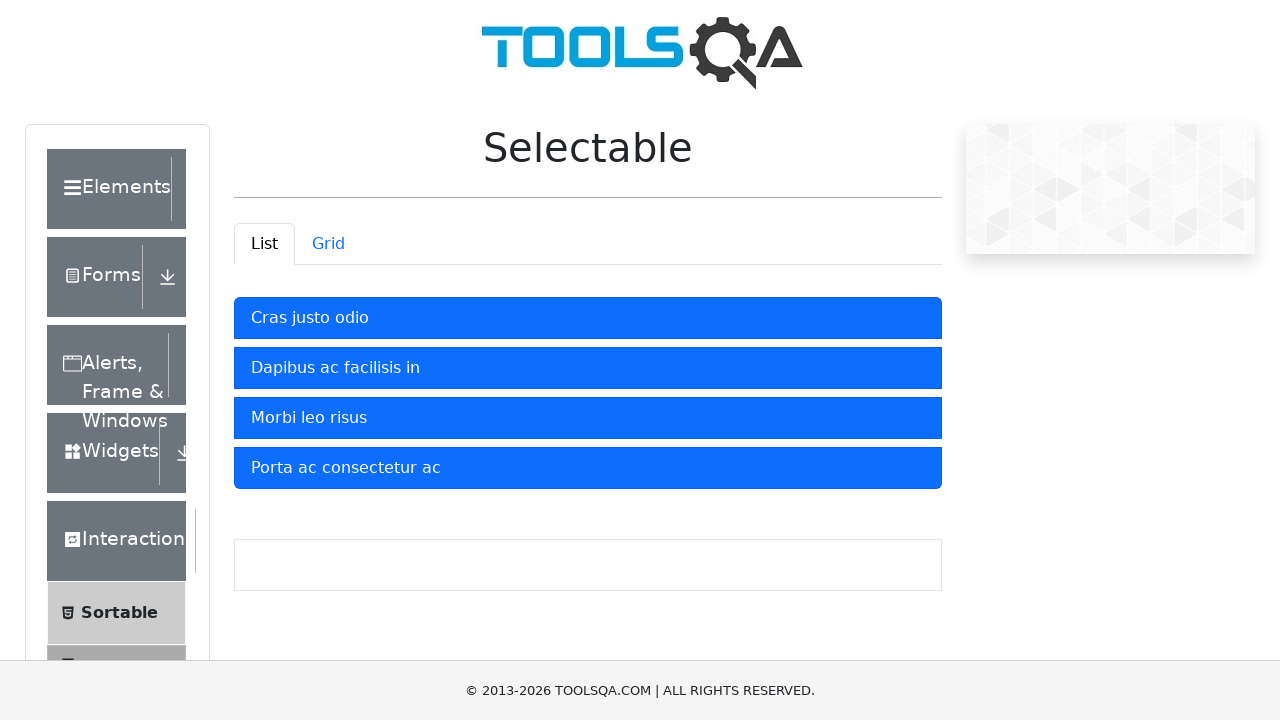

Clicked on Grid tab at (328, 244) on text=Grid
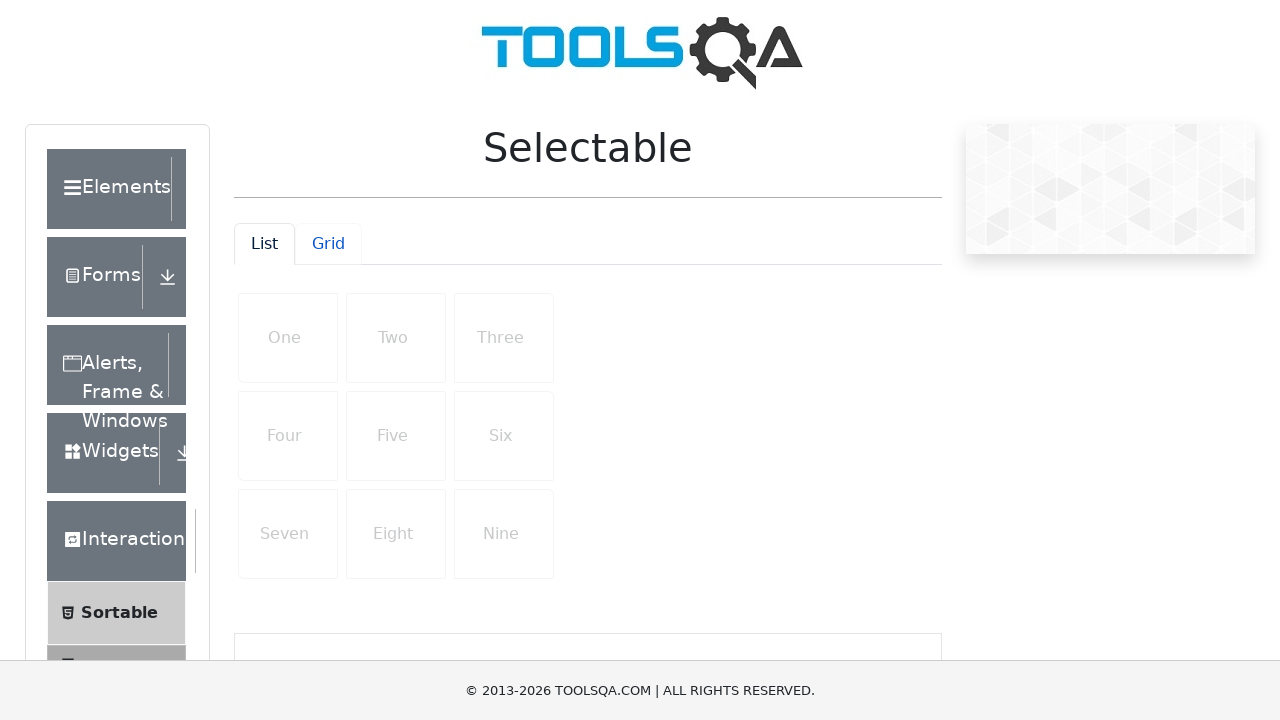

Selected 'One' from the grid at (288, 338) on text=One
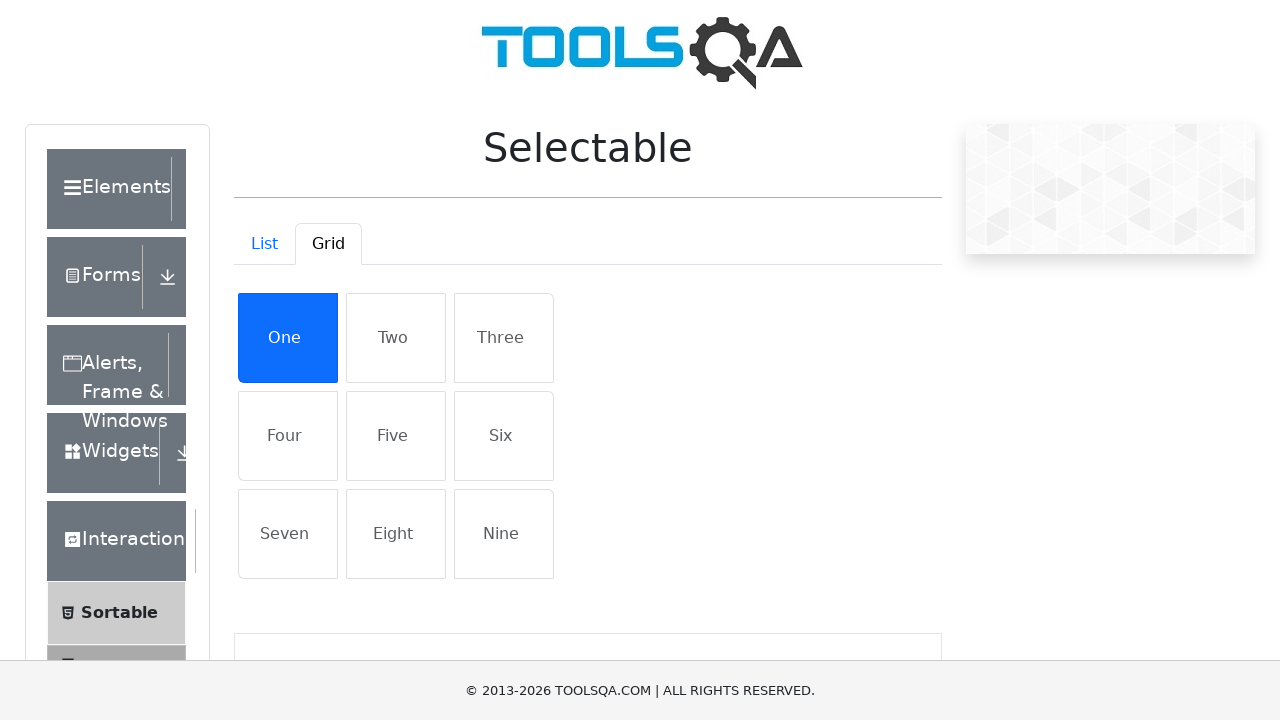

Selected 'Two' from the grid at (396, 338) on text=Two
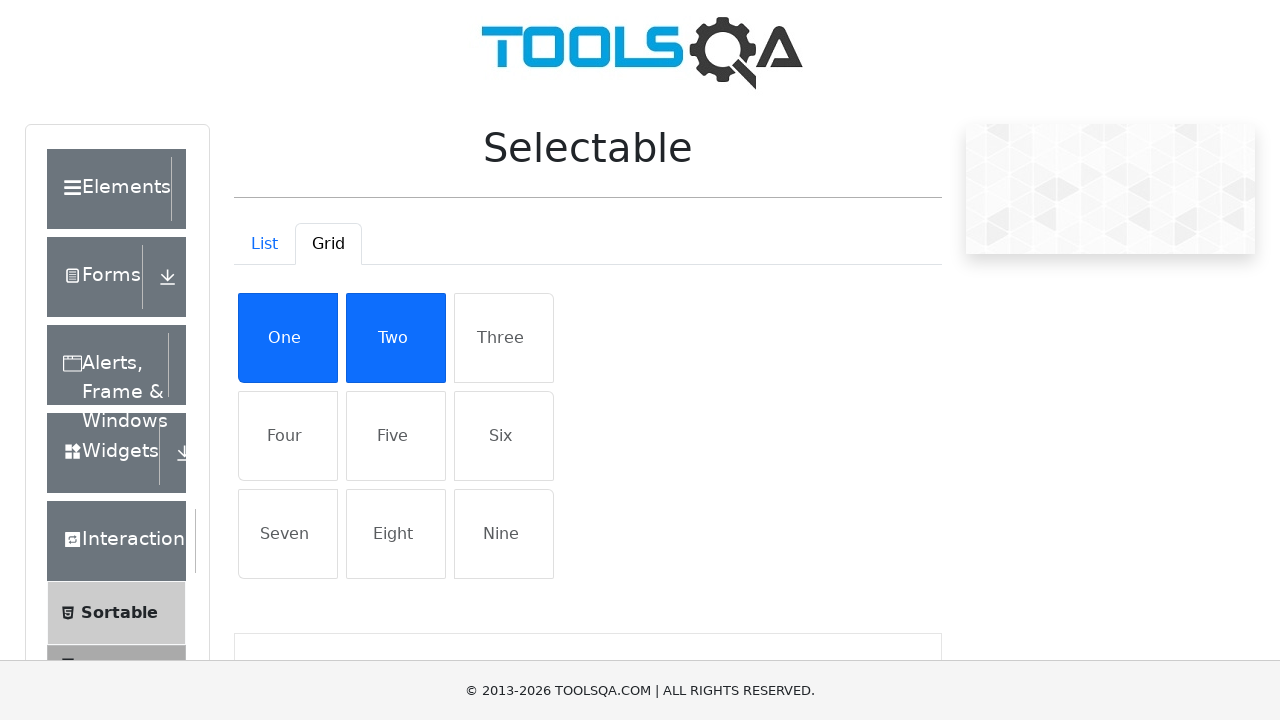

Selected 'Three' from the grid at (504, 338) on text=Three
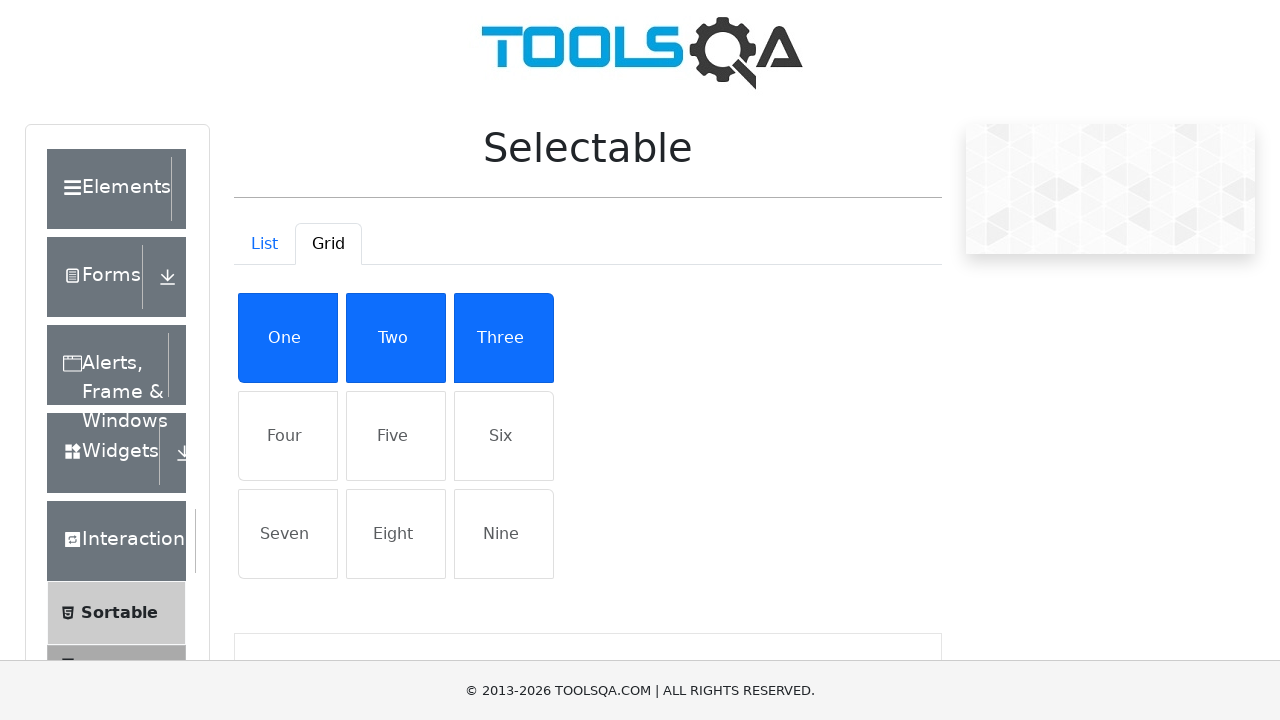

Selected 'Four' from the grid at (288, 436) on text=Four
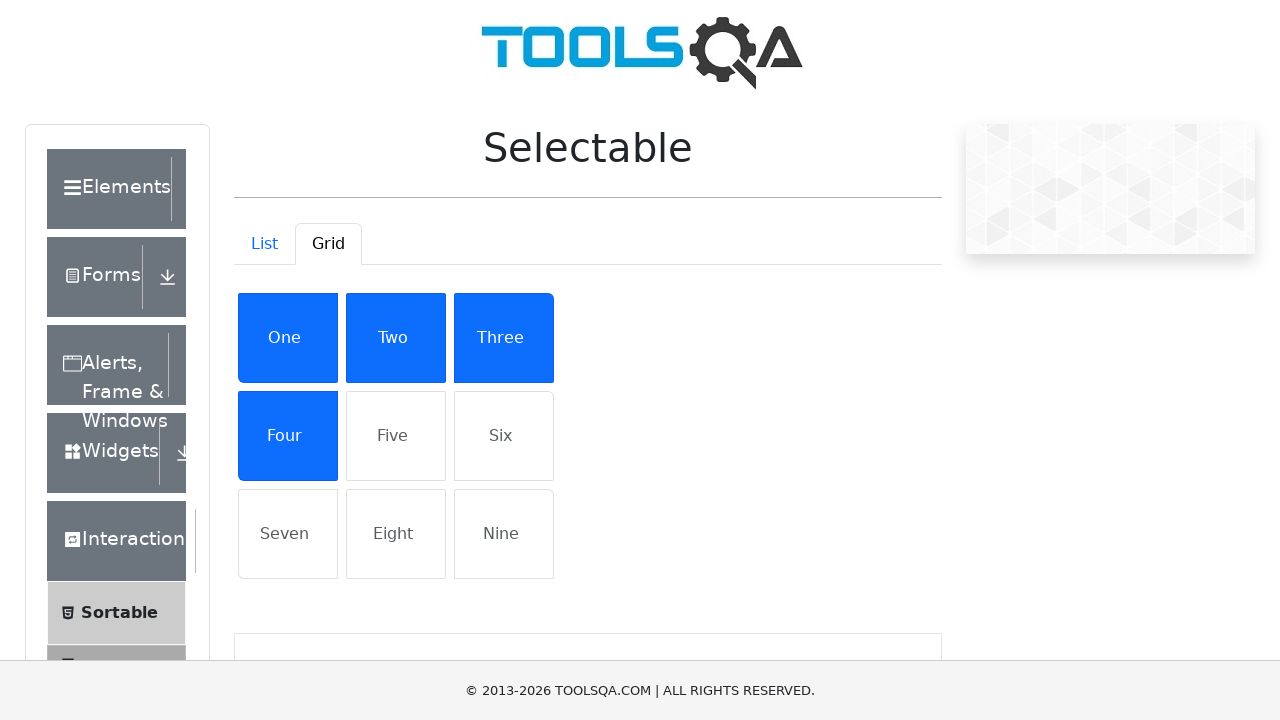

Selected 'Five' from the grid at (396, 436) on text=Five
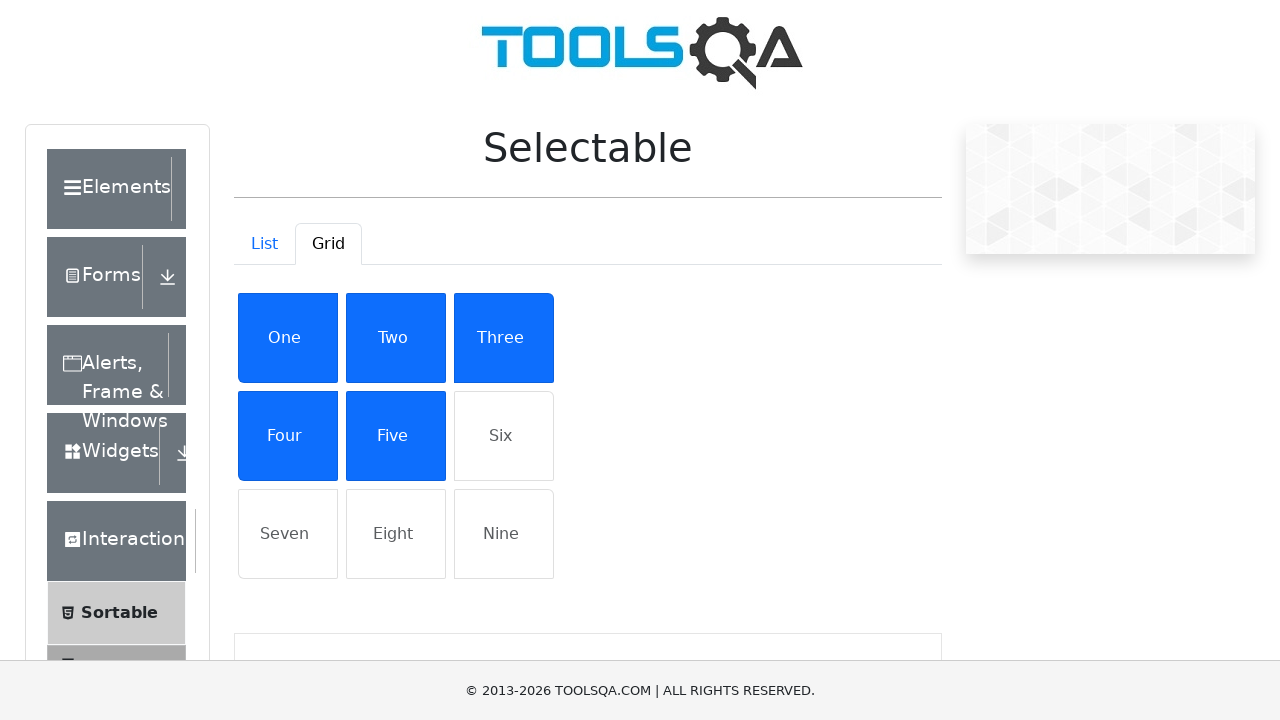

Selected 'Six' from the grid at (504, 436) on text=Six
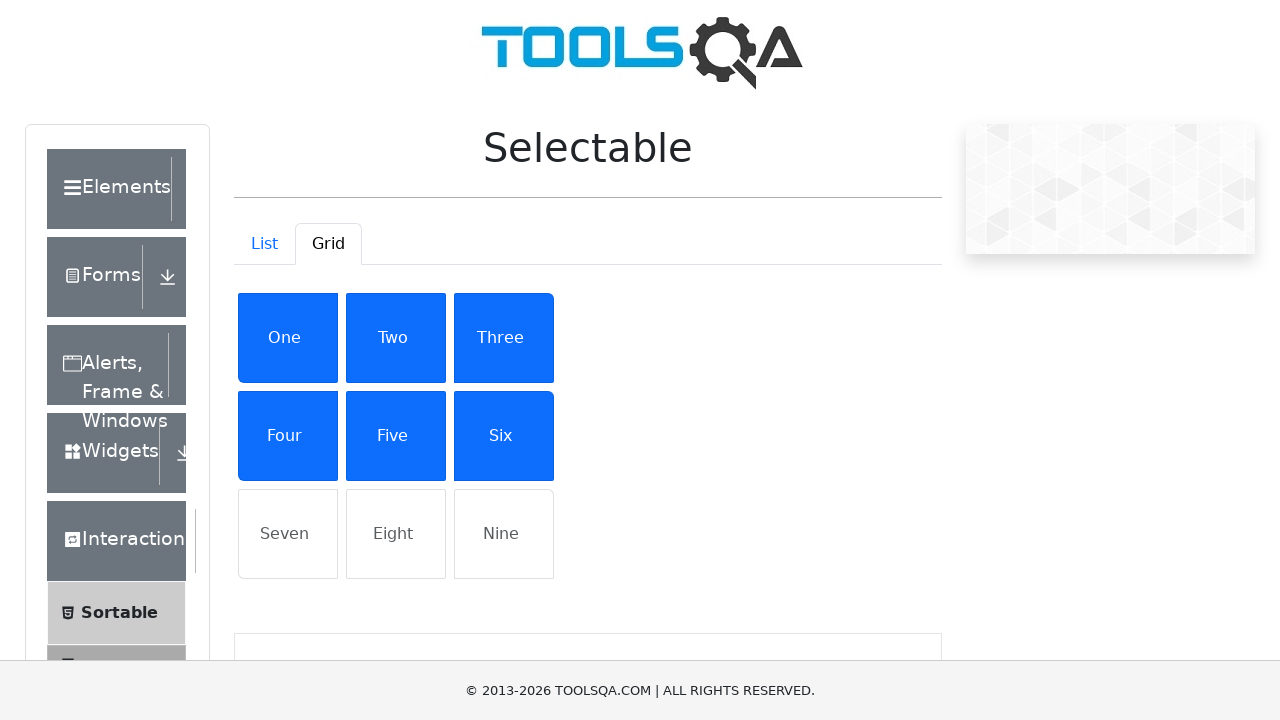

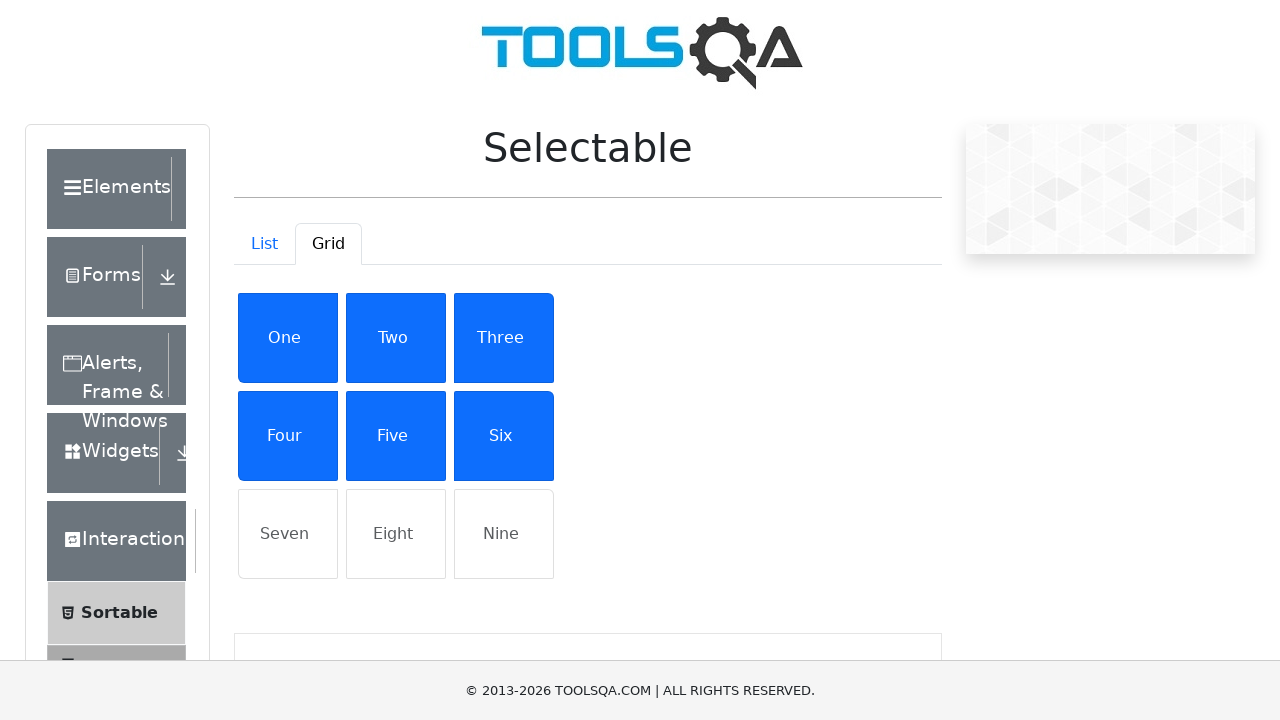